Navigates to LambdaTest Selenium Playground and clicks on the "Auto Healing" link from the list of available demos.

Starting URL: https://www.lambdatest.com/selenium-playground/

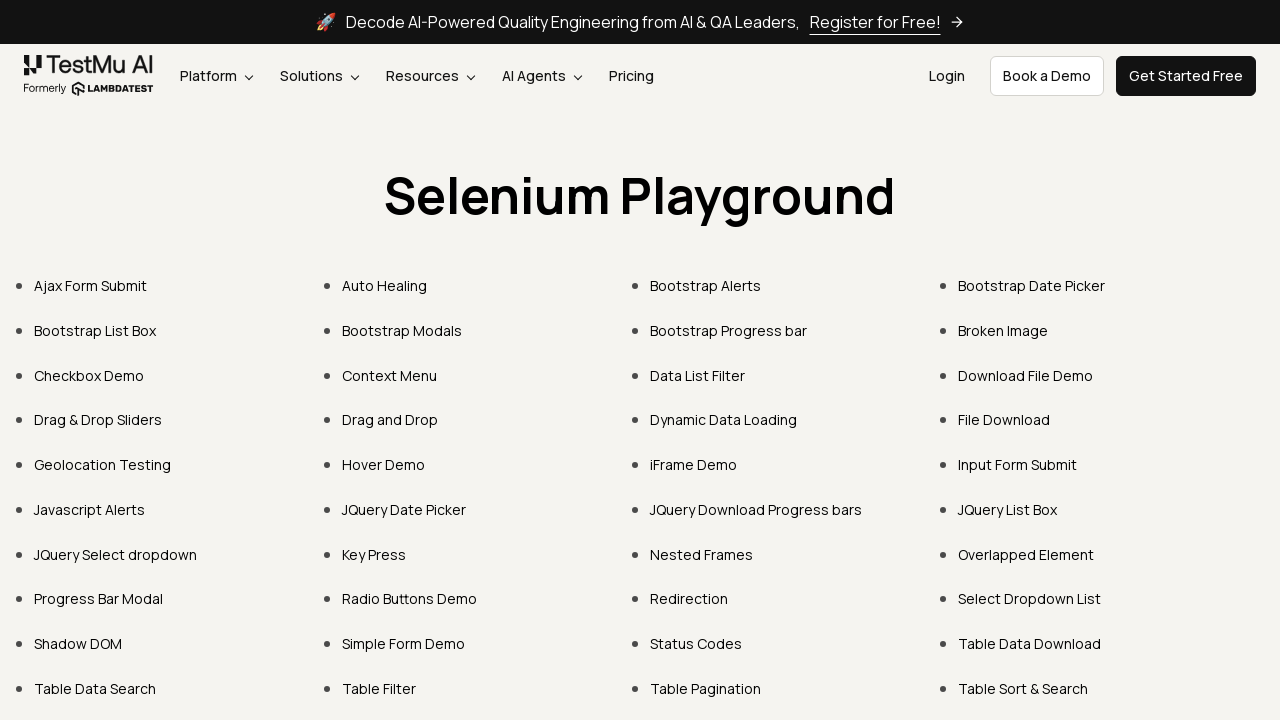

Waited for playground links to load
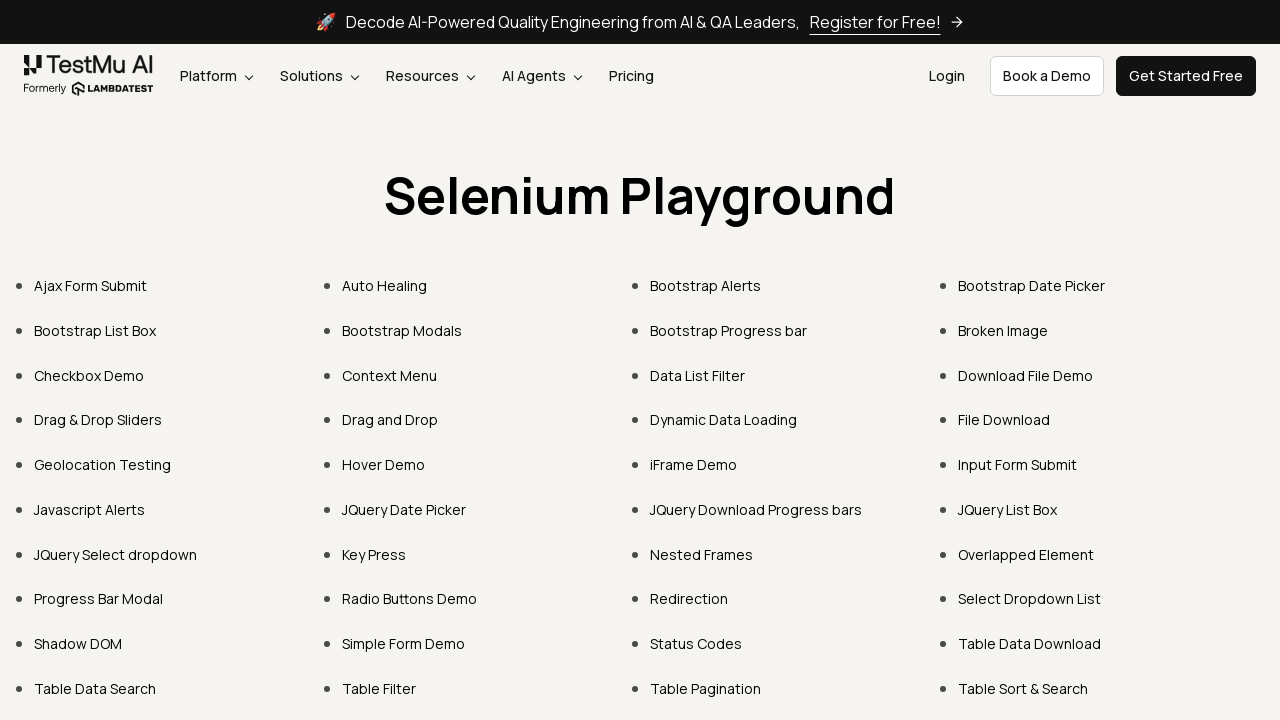

Clicked on the 'Auto Healing' link at (384, 286) on a:text-is('Auto Healing')
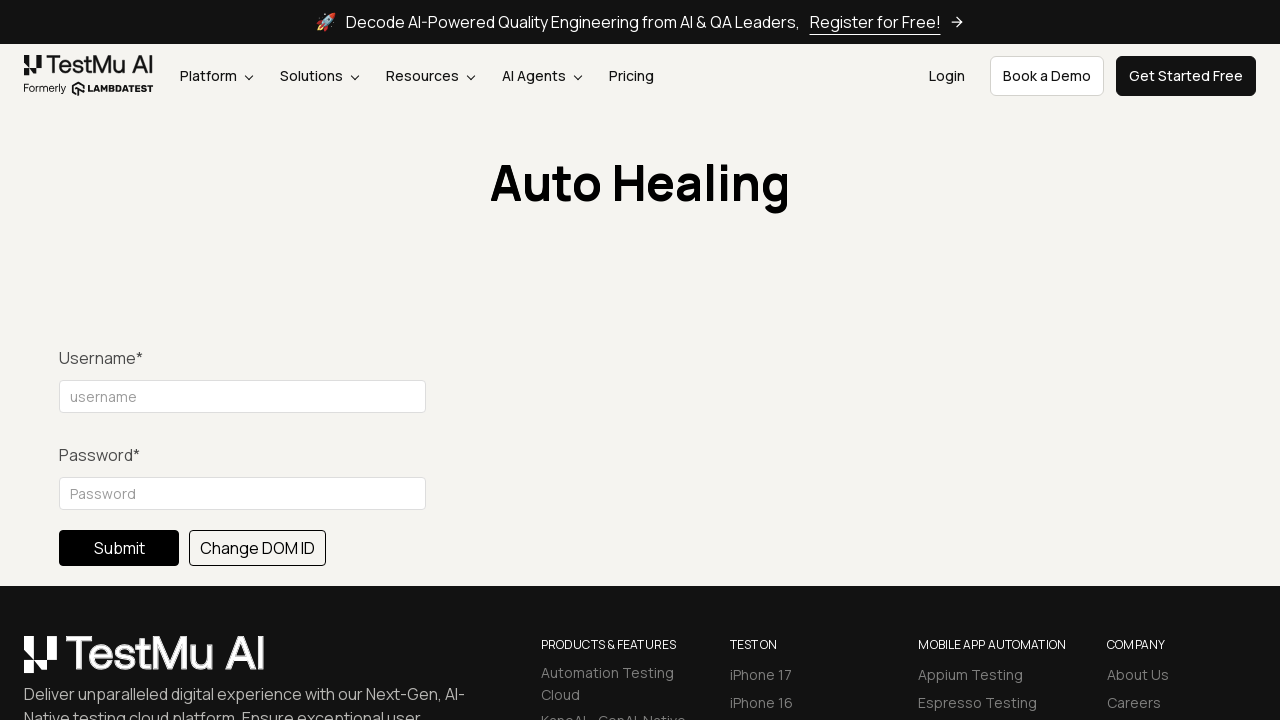

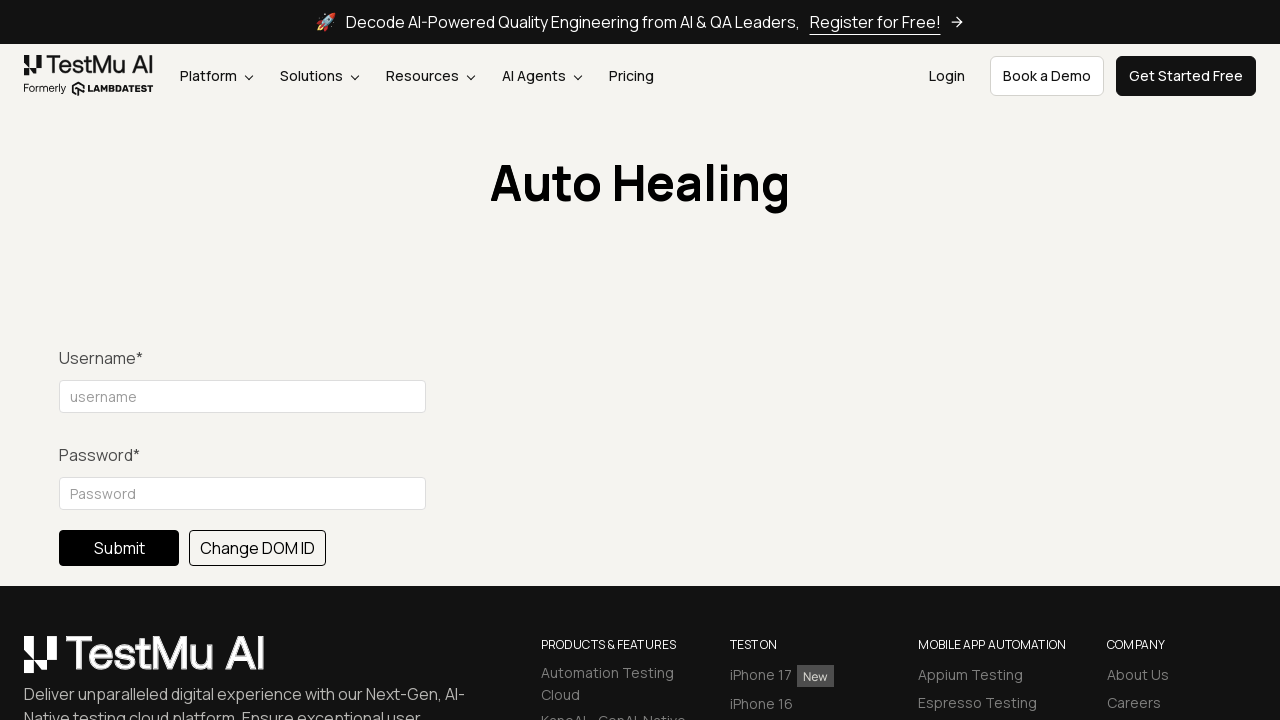